Tests infinite scroll functionality by scrolling to the last paragraph element 3 times, waiting for more paragraphs to load after each scroll.

Starting URL: https://bonigarcia.dev/selenium-webdriver-java/infinite-scroll.html

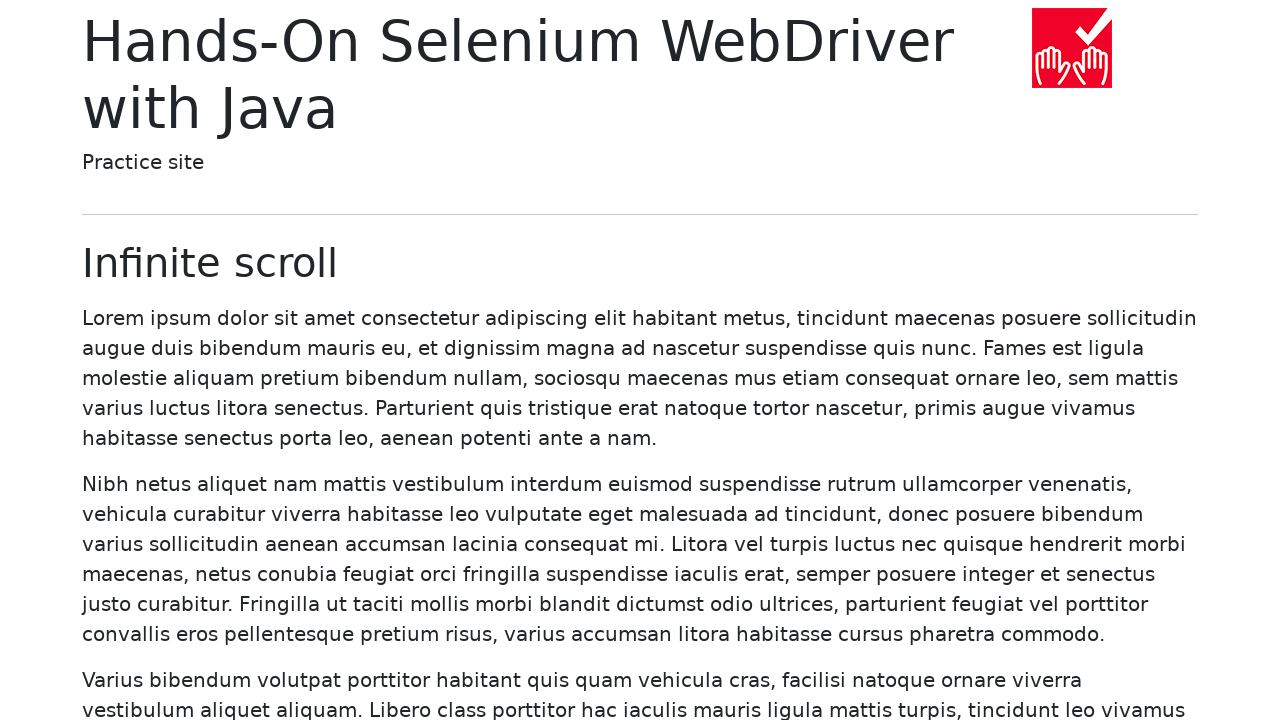

Waited for more than 0 paragraphs to load
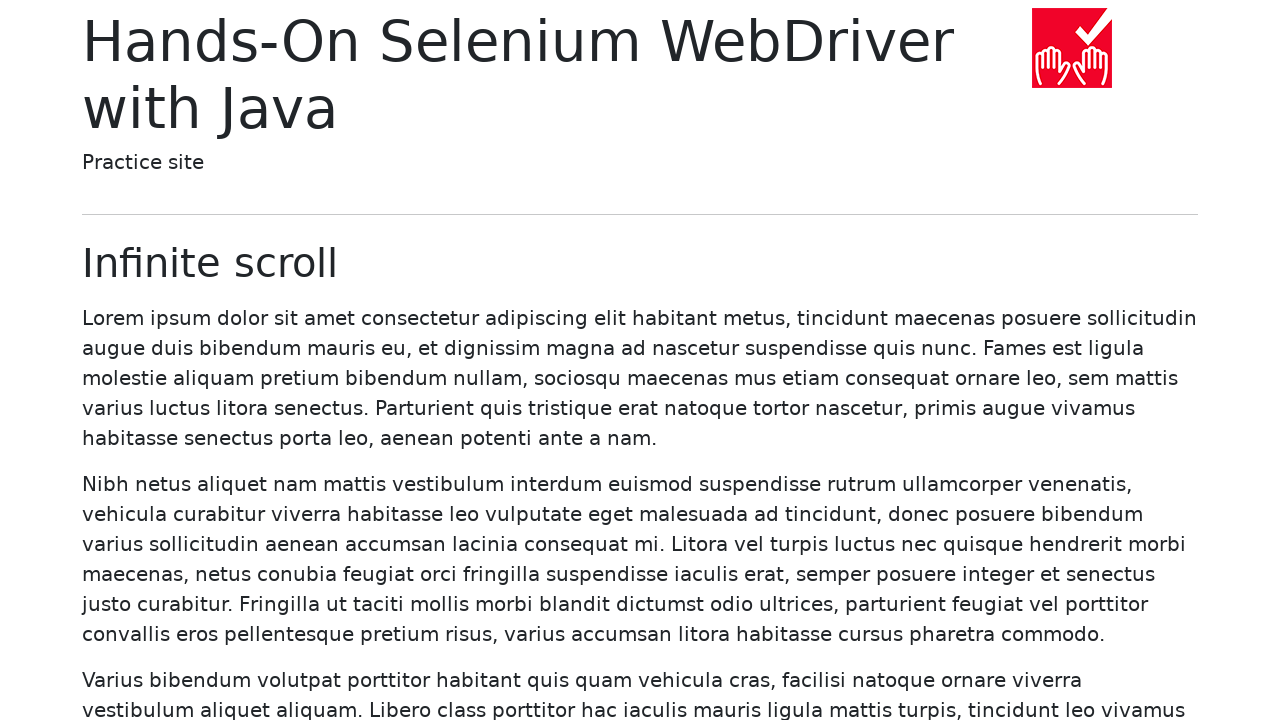

Counted 20 paragraphs on page
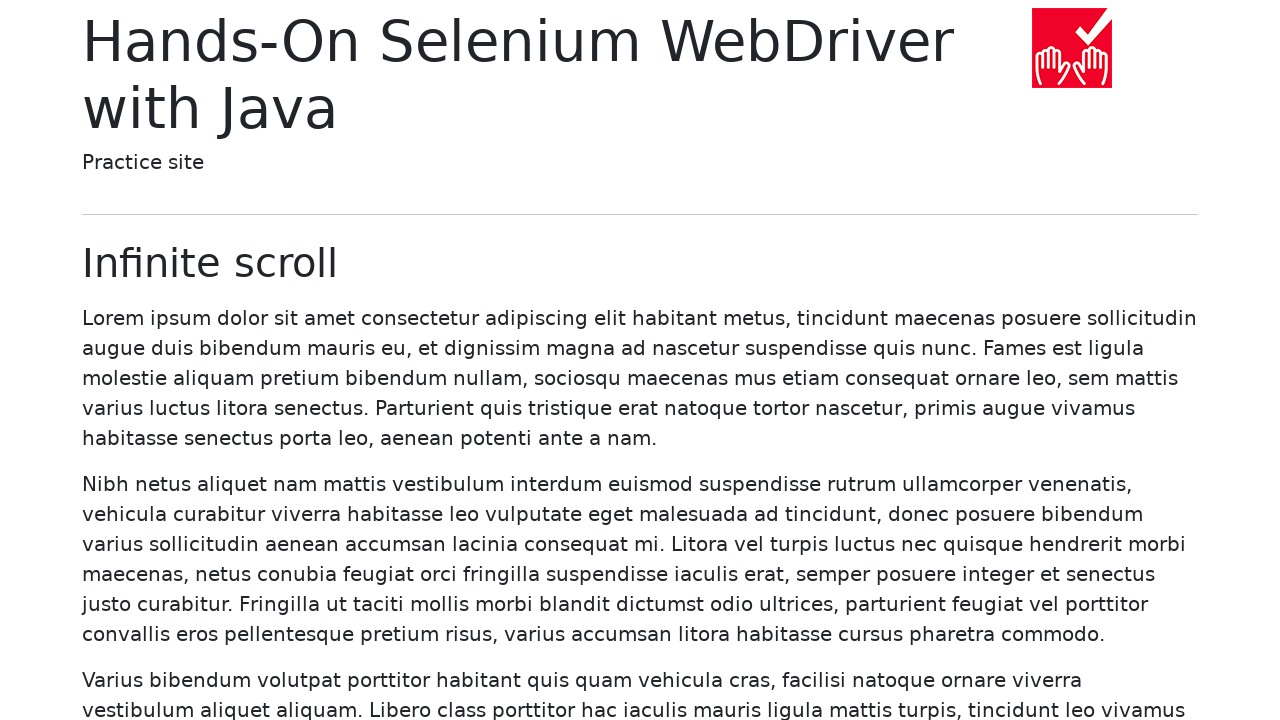

Scrolled last paragraph into view (iteration 1/3)
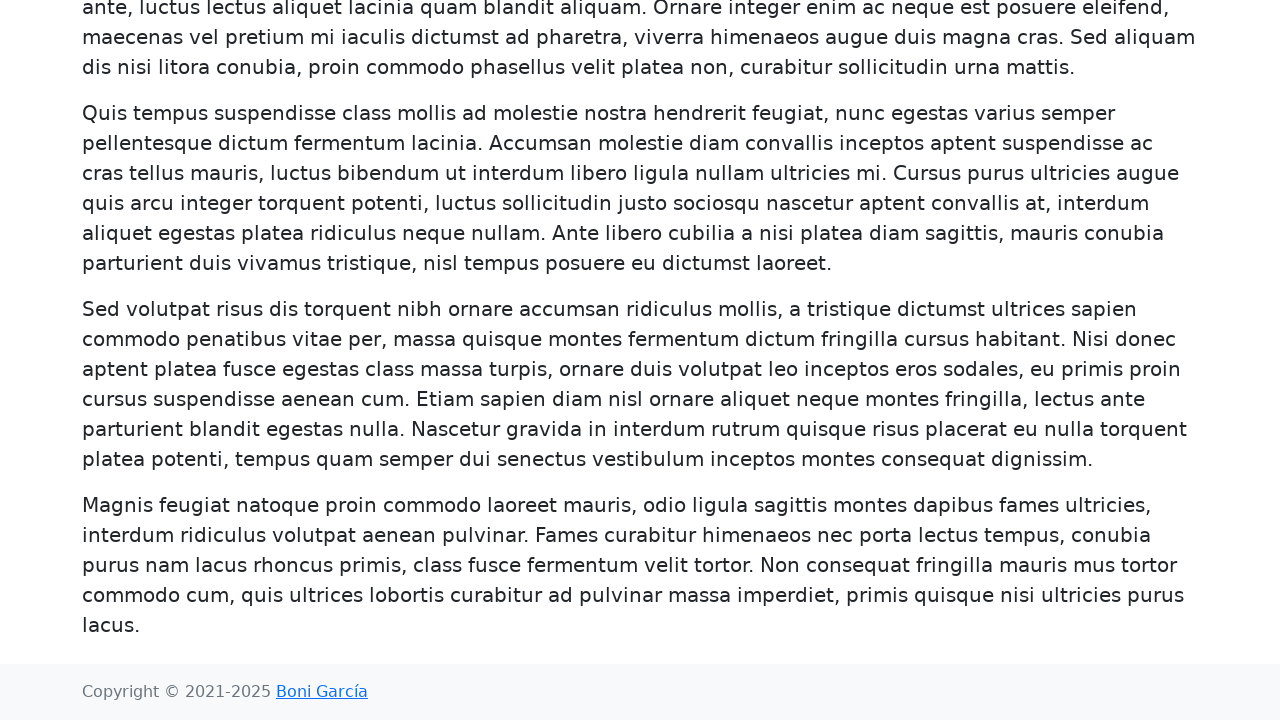

Waited for more than 20 paragraphs to load
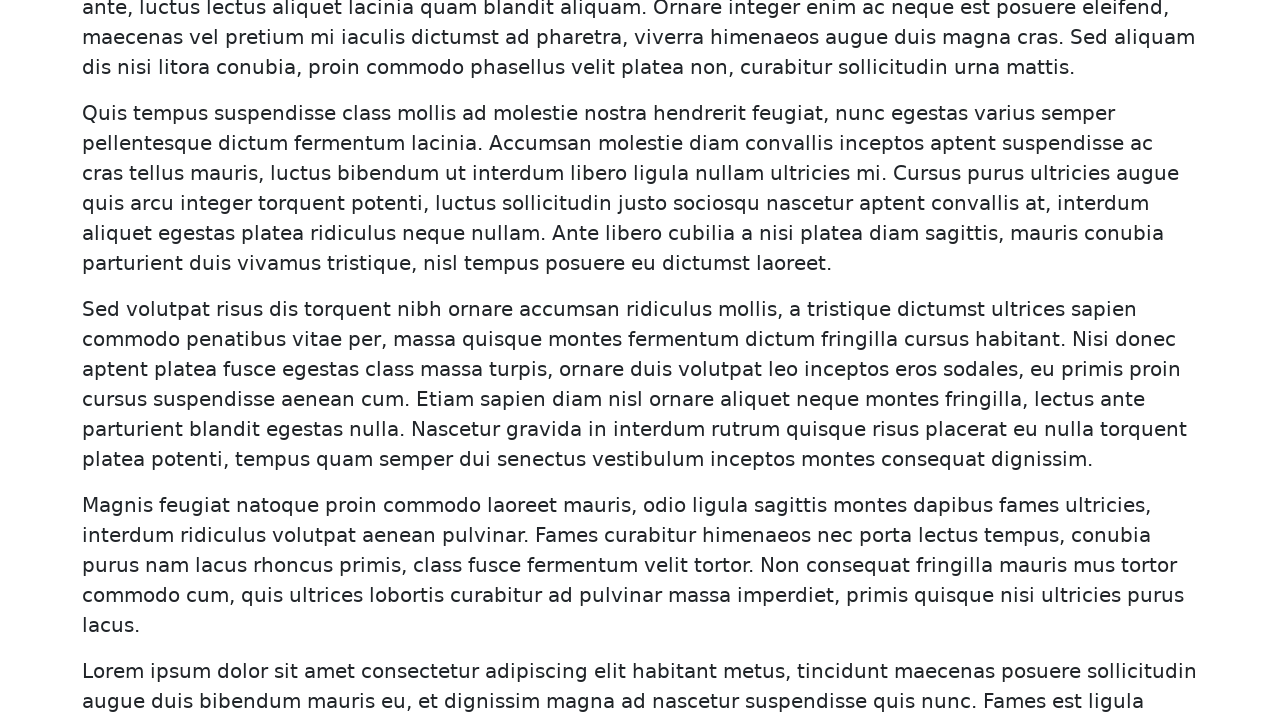

Counted 40 paragraphs on page
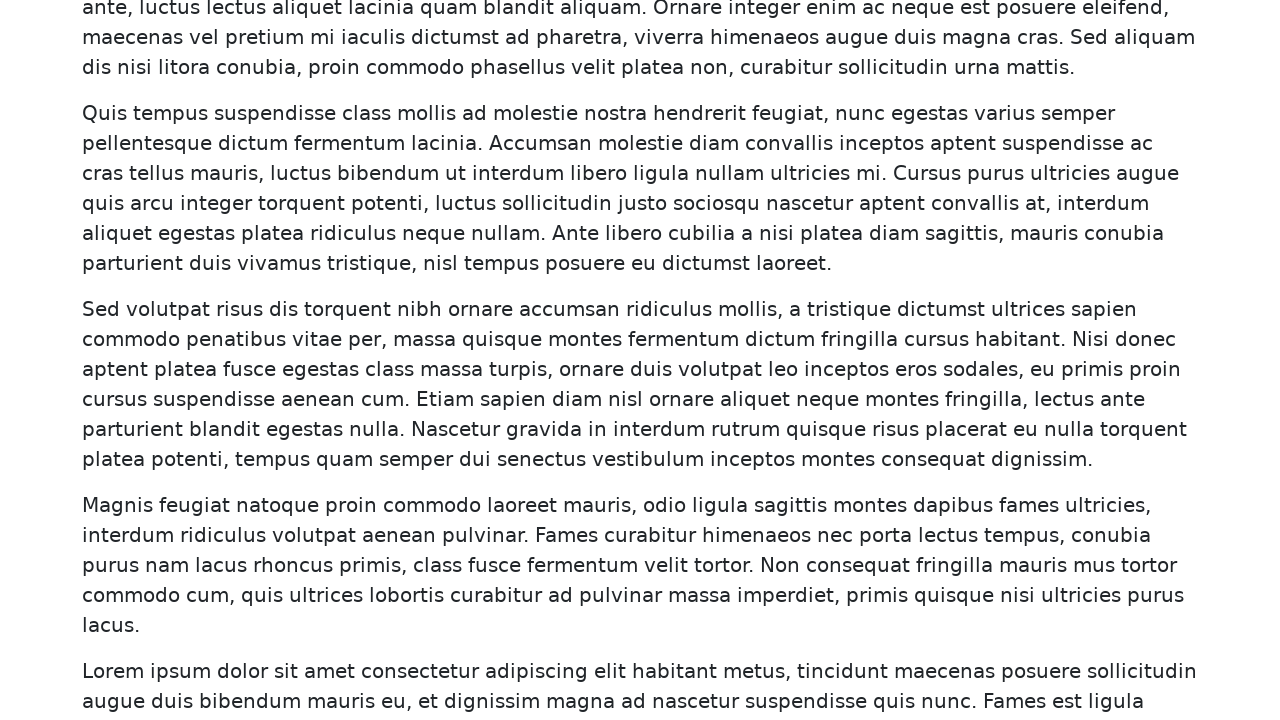

Scrolled last paragraph into view (iteration 2/3)
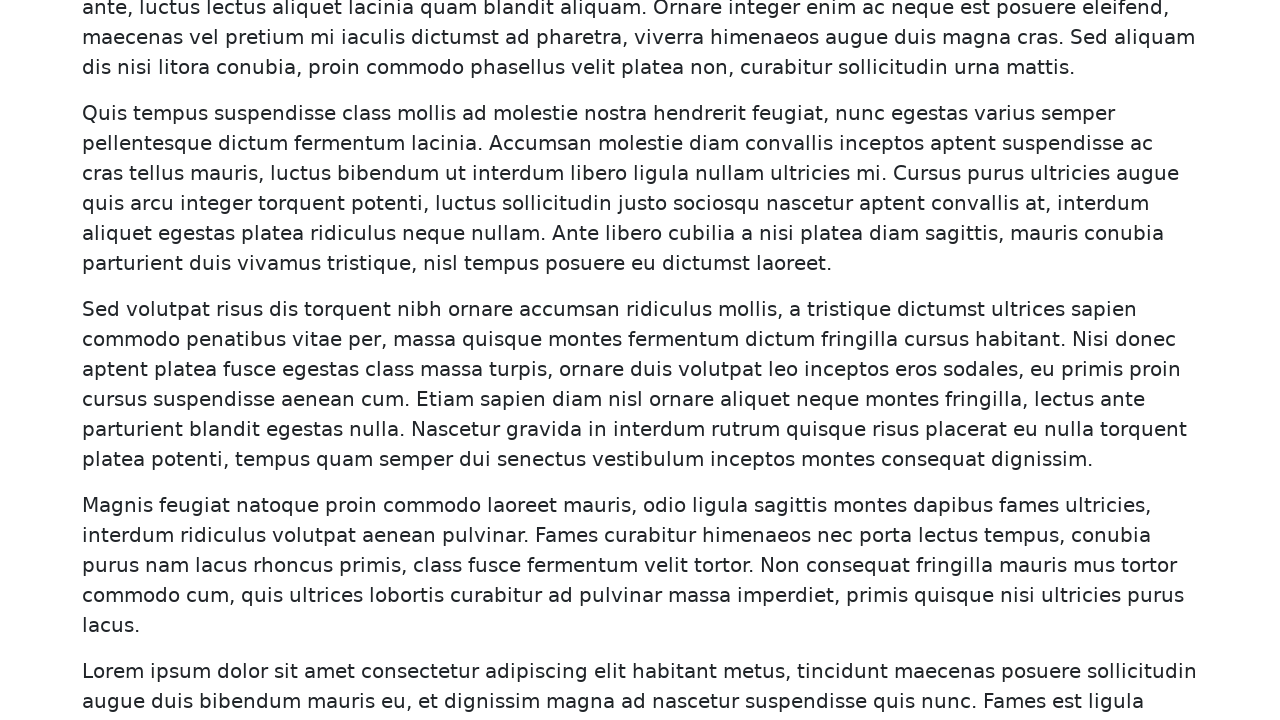

Waited for more than 40 paragraphs to load
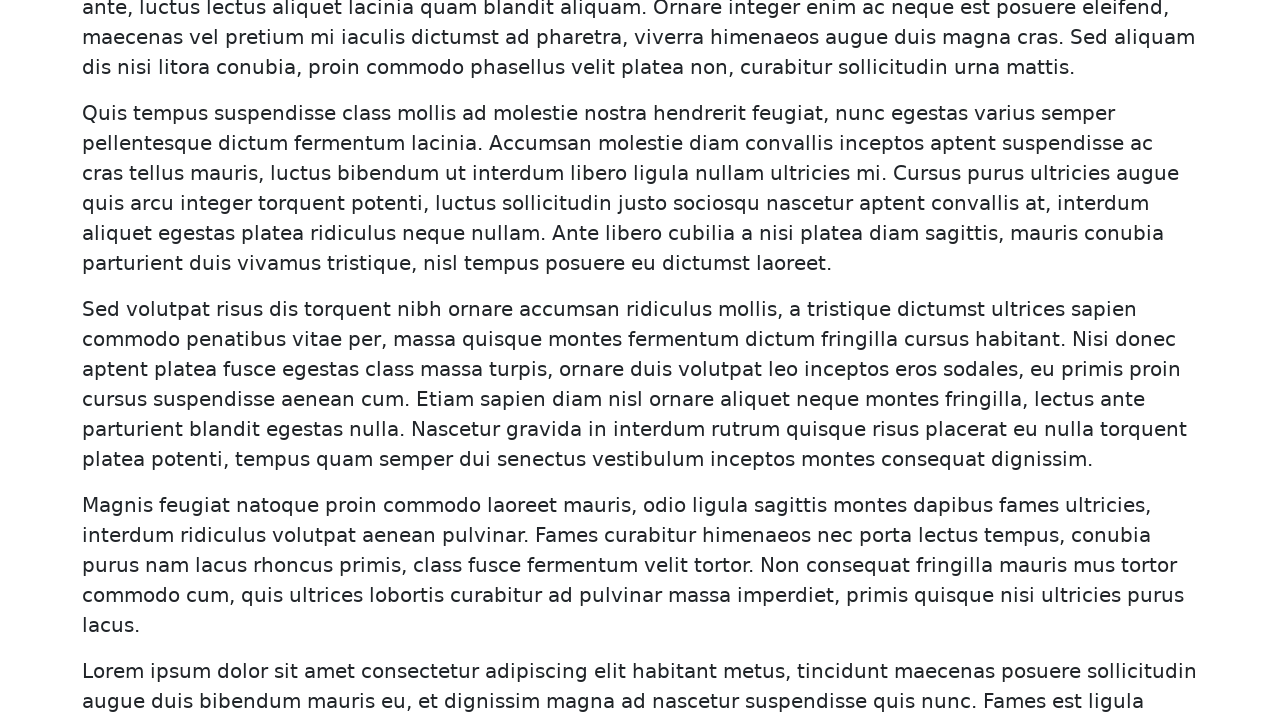

Counted 60 paragraphs on page
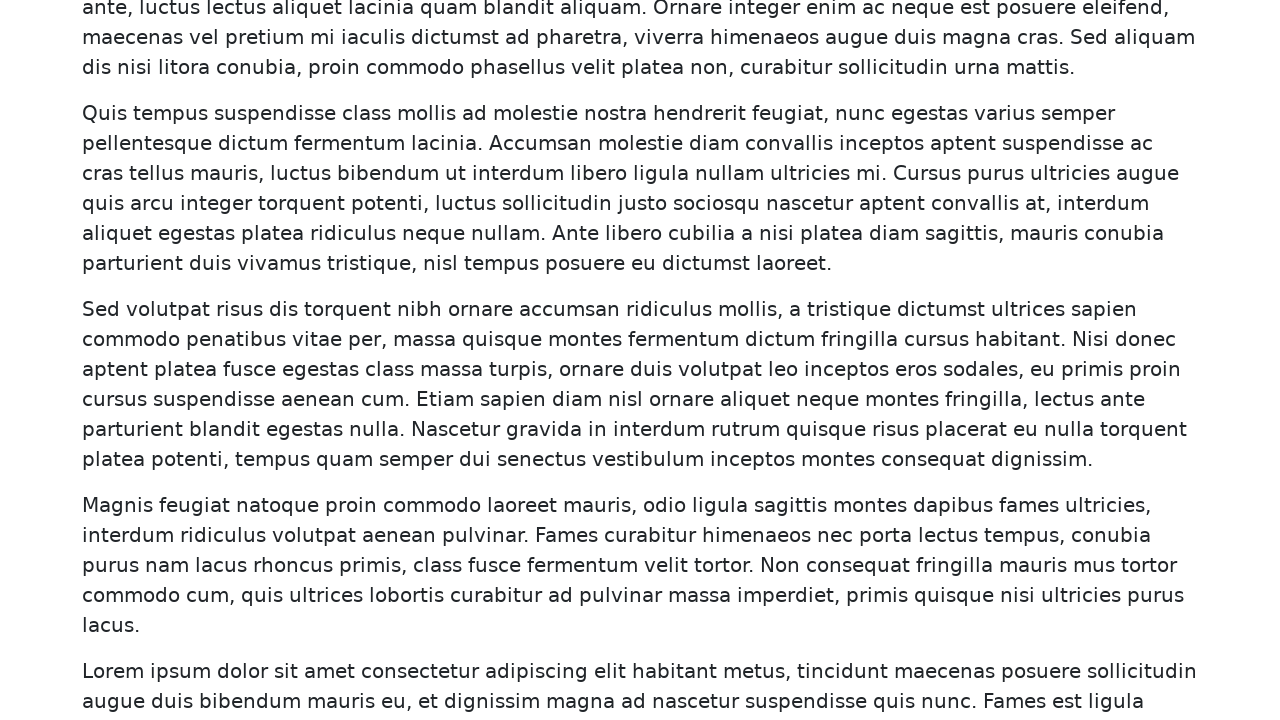

Scrolled last paragraph into view (iteration 3/3)
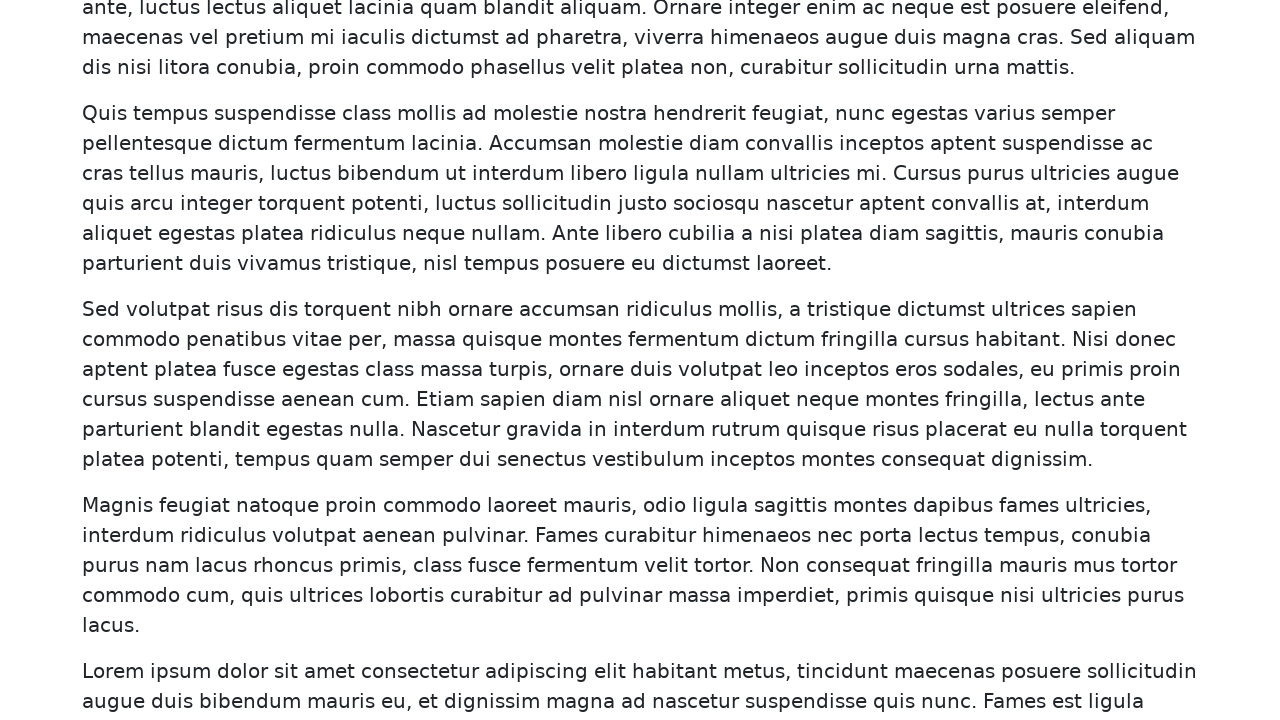

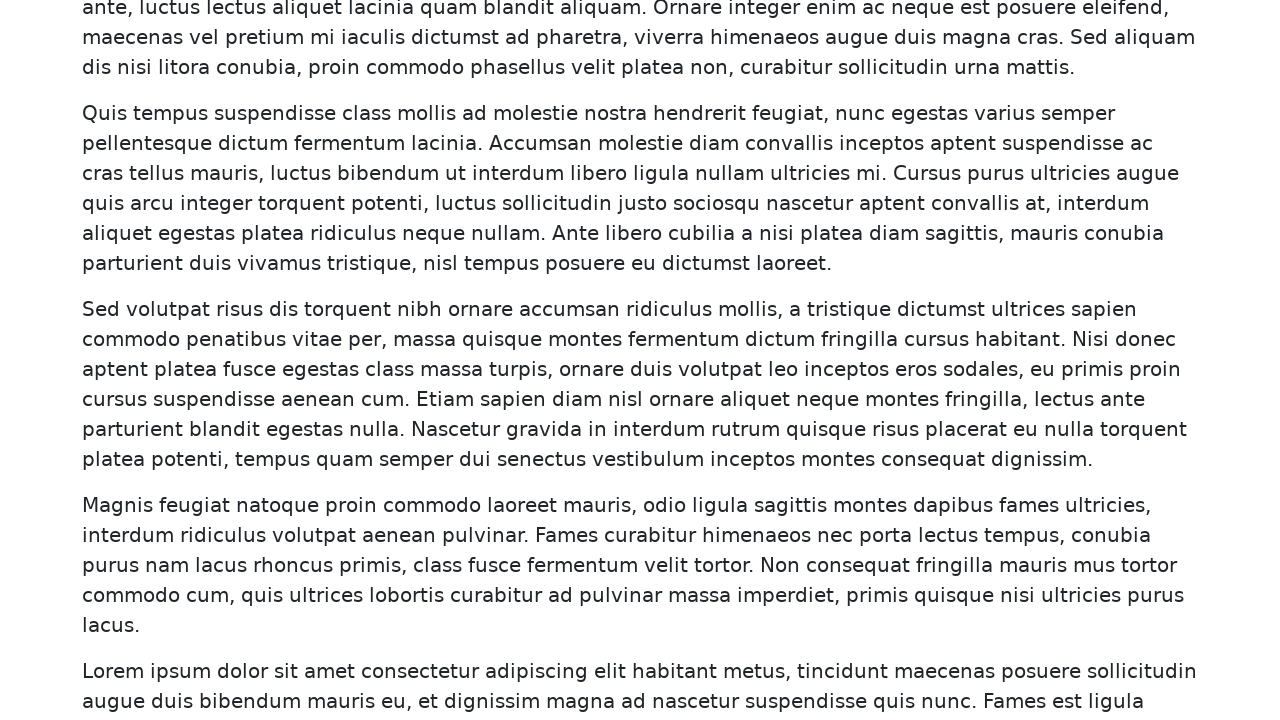